Tests that edits are saved when the edit field loses focus

Starting URL: https://demo.playwright.dev/todomvc

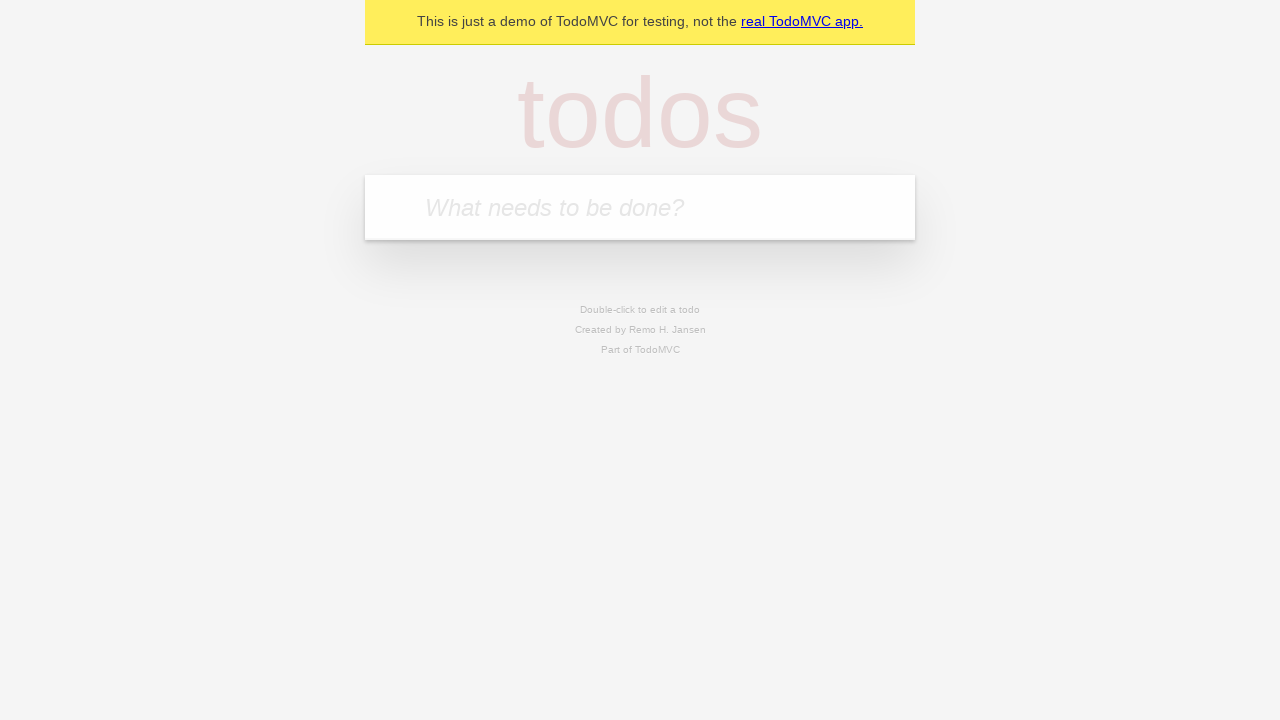

Filled new todo field with 'buy some cheese' on .new-todo
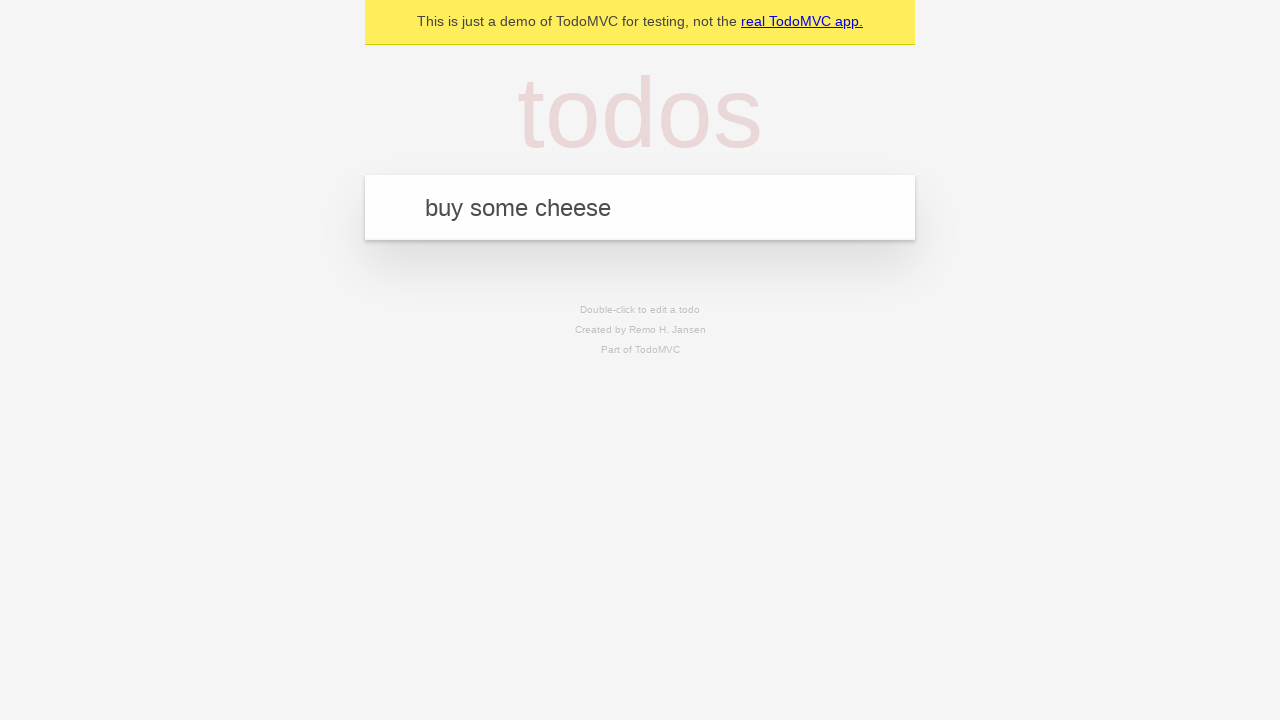

Pressed Enter to create first todo on .new-todo
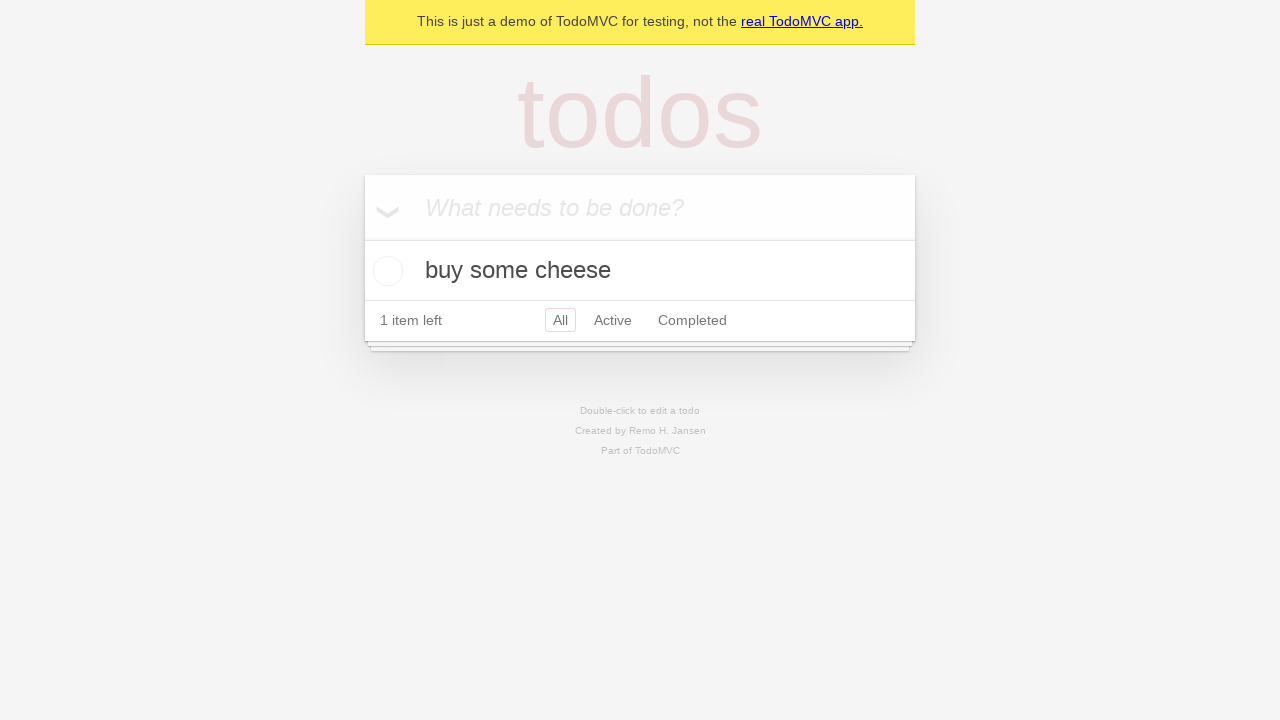

Filled new todo field with 'feed the cat' on .new-todo
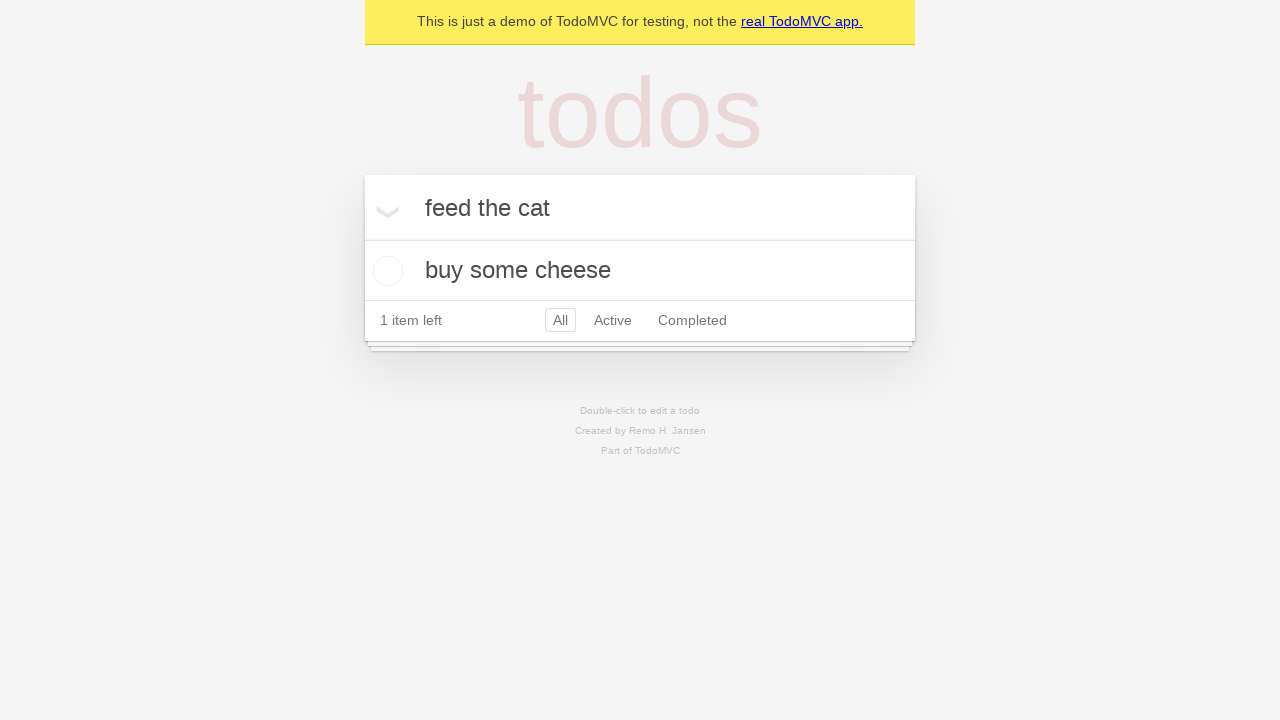

Pressed Enter to create second todo on .new-todo
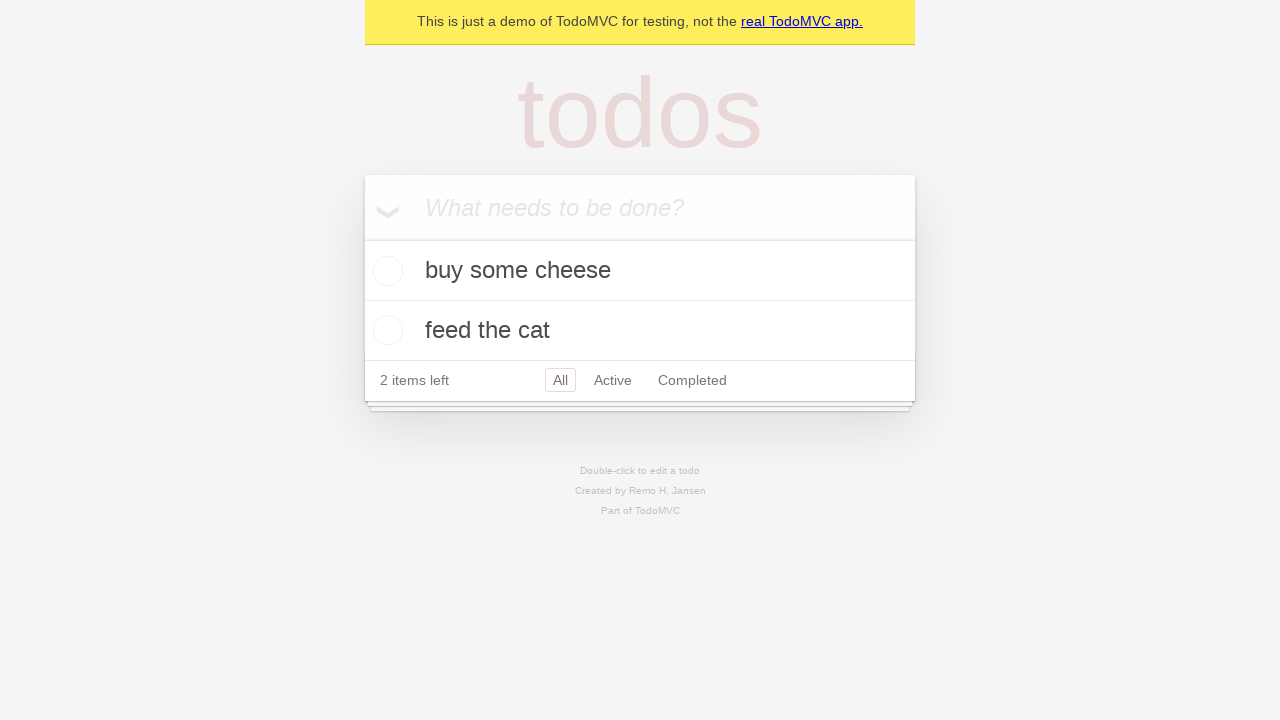

Filled new todo field with 'book a doctors appointment' on .new-todo
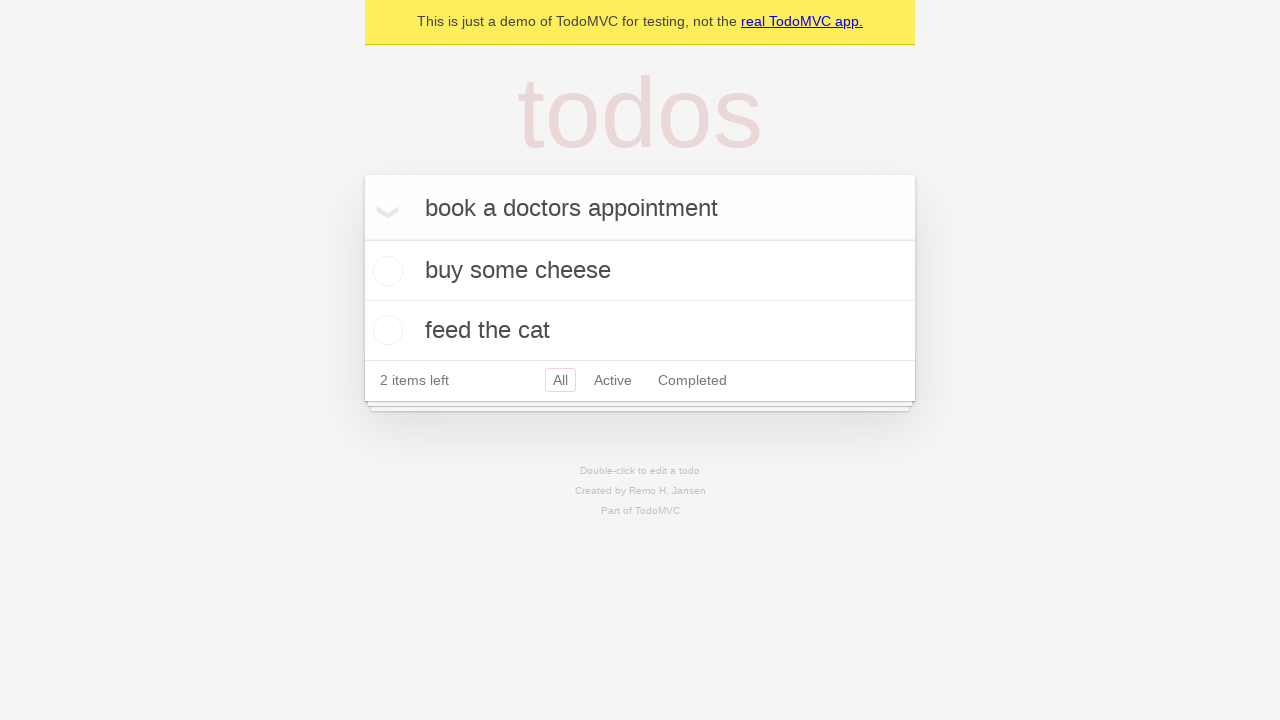

Pressed Enter to create third todo on .new-todo
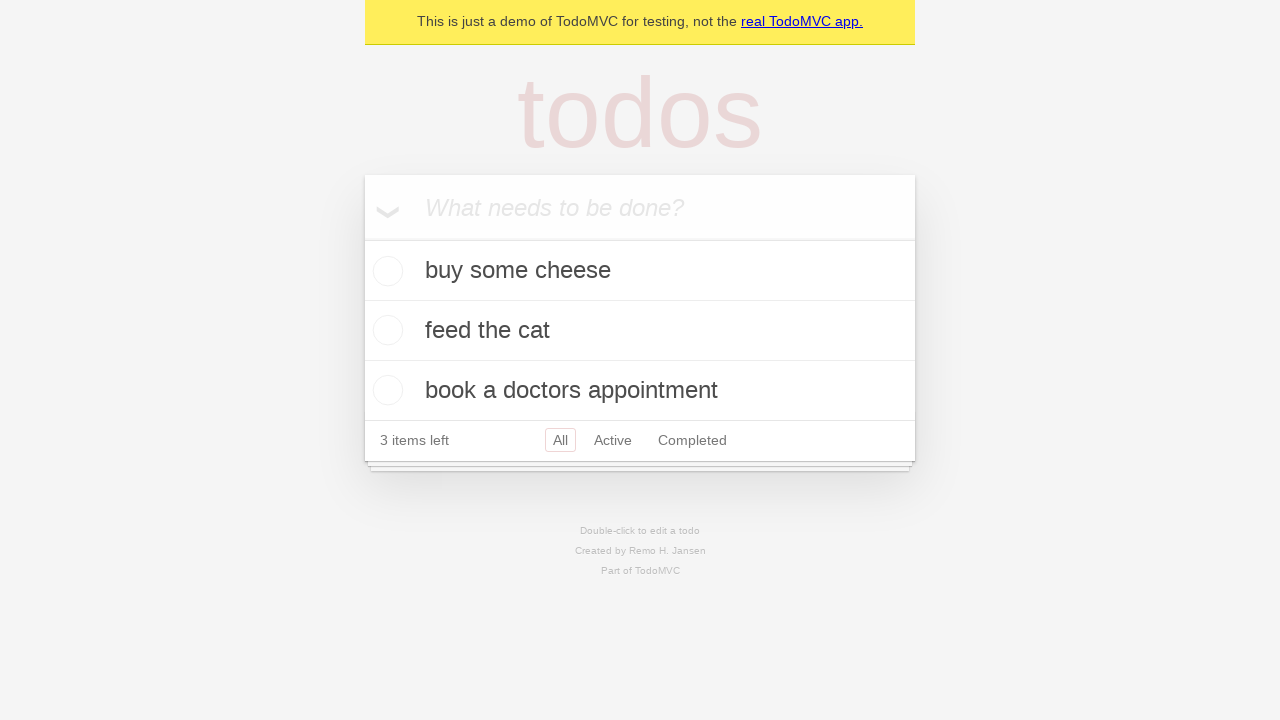

Double-clicked second todo to enter edit mode at (640, 331) on .todo-list li >> nth=1
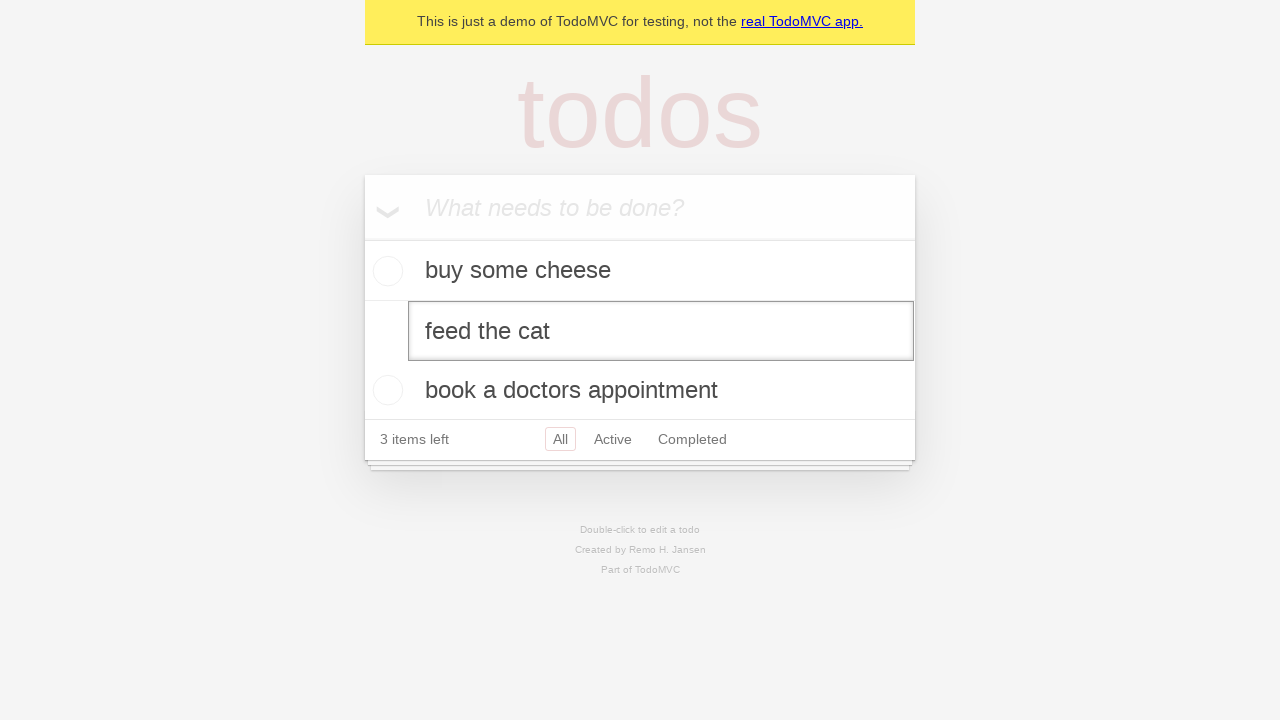

Changed second todo text to 'buy some sausages' on .todo-list li >> nth=1 >> .edit
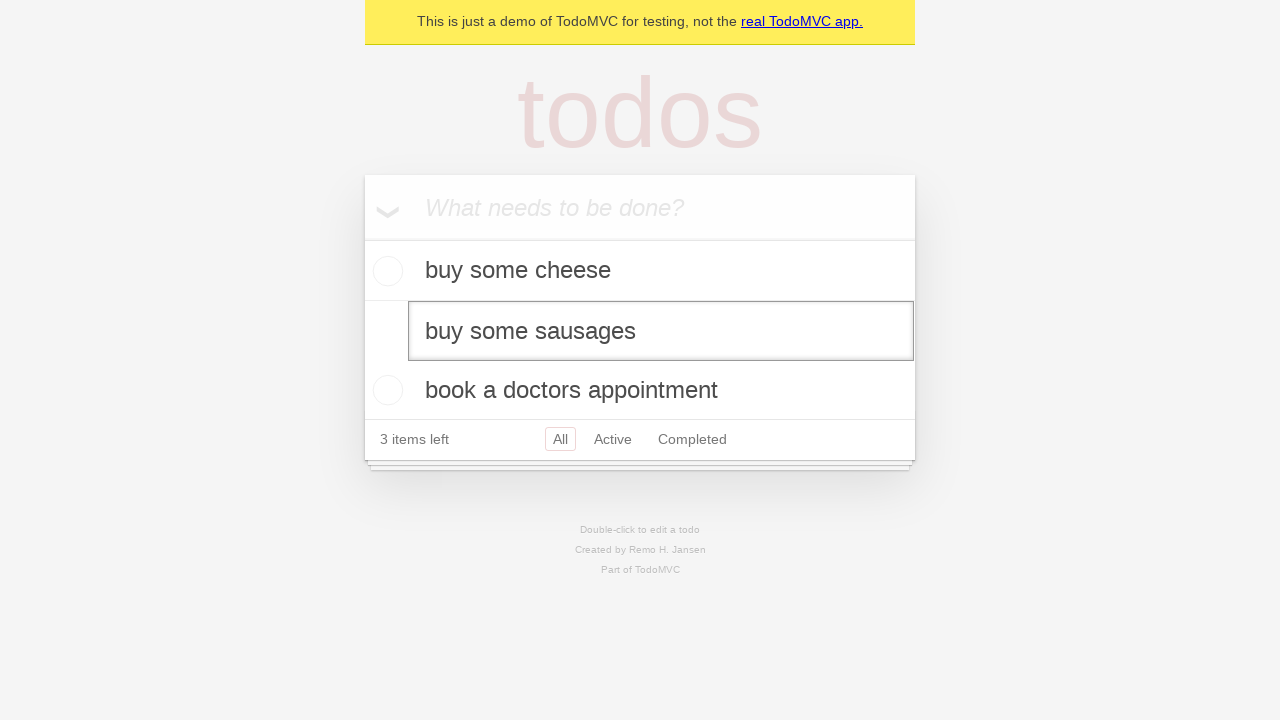

Blurred edit field to trigger save on blur
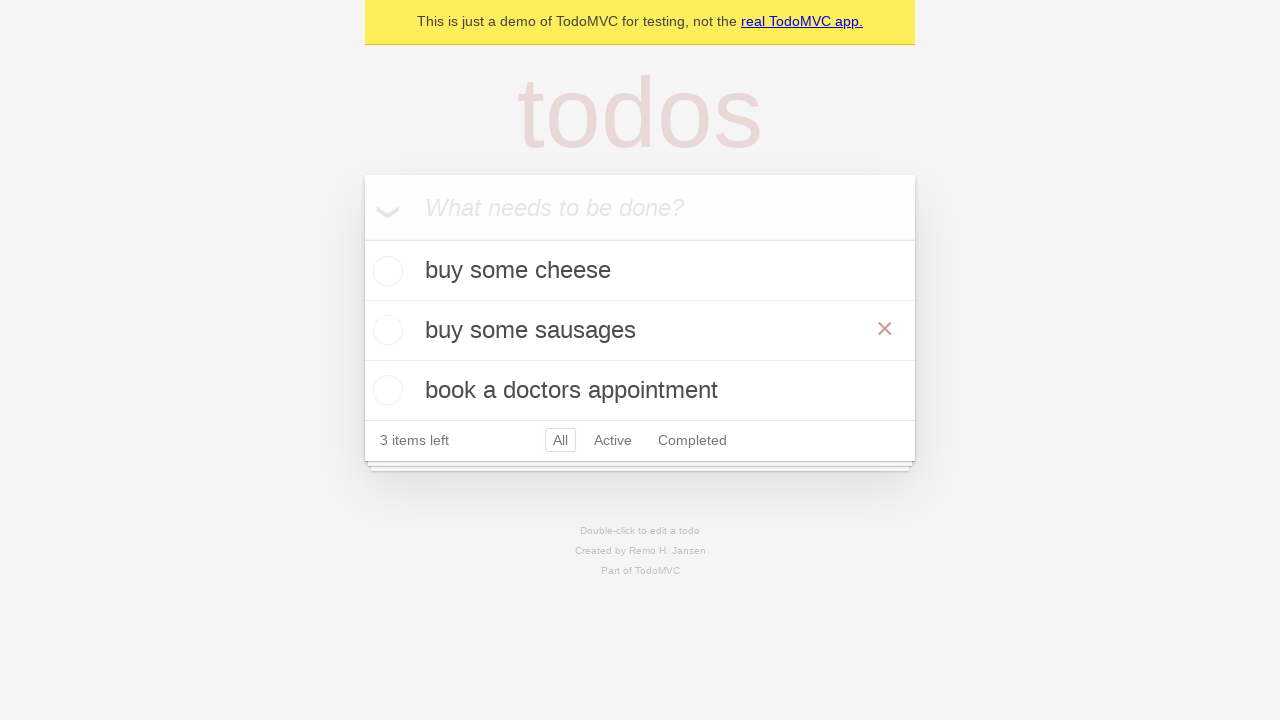

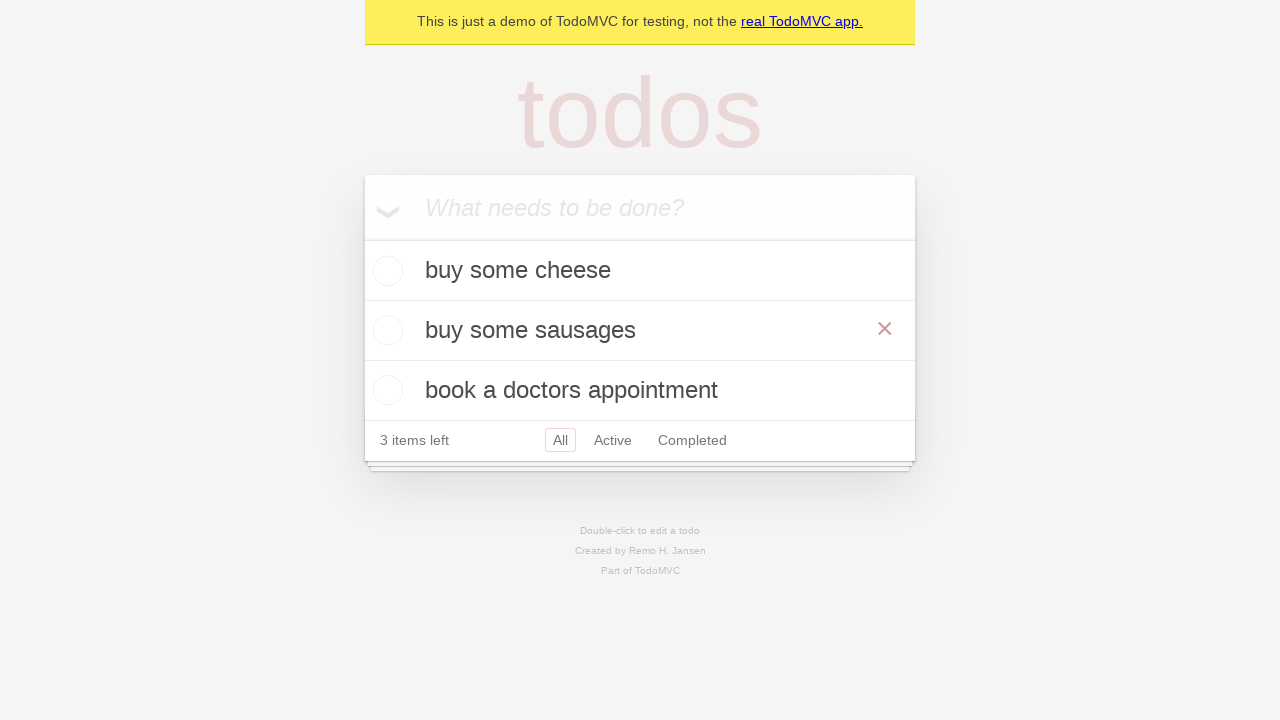